Tests a registration form by filling in first name, last name, email, phone, and address fields, then submitting the form and verifying successful registration message.

Starting URL: http://suninjuly.github.io/registration1.html

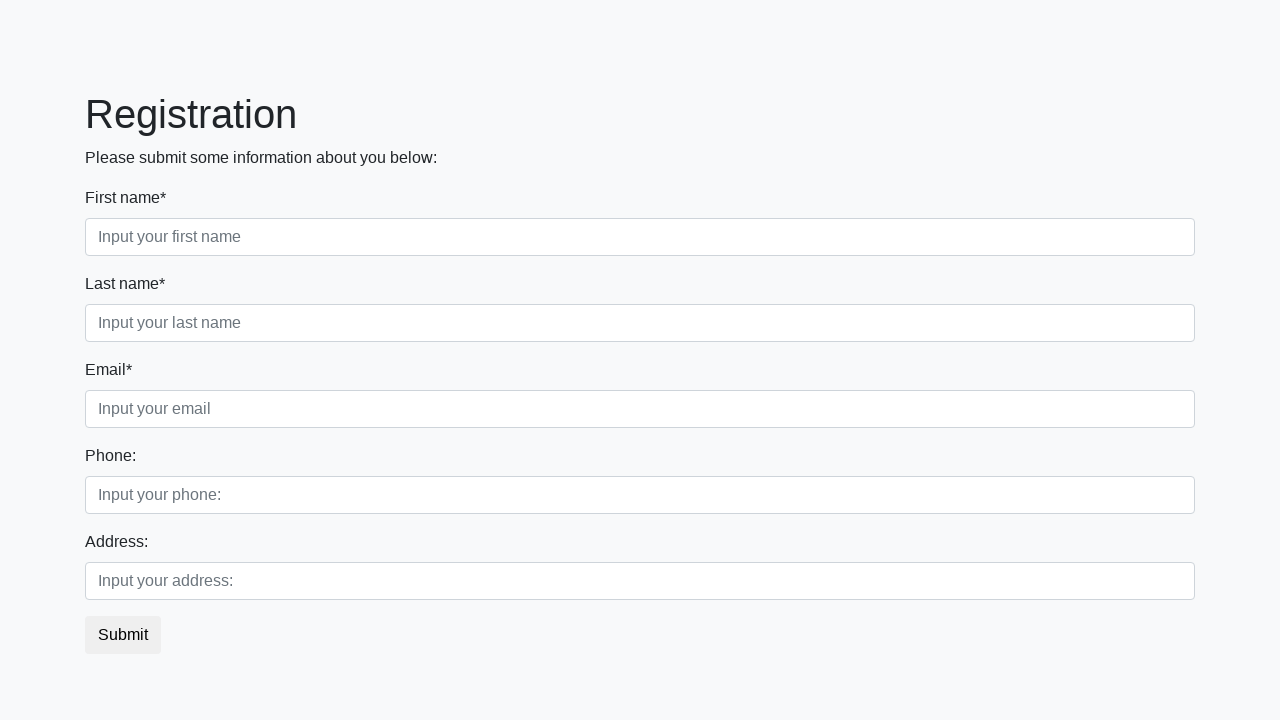

Filled first name field with 'Ivan' on input[placeholder='Input your first name']
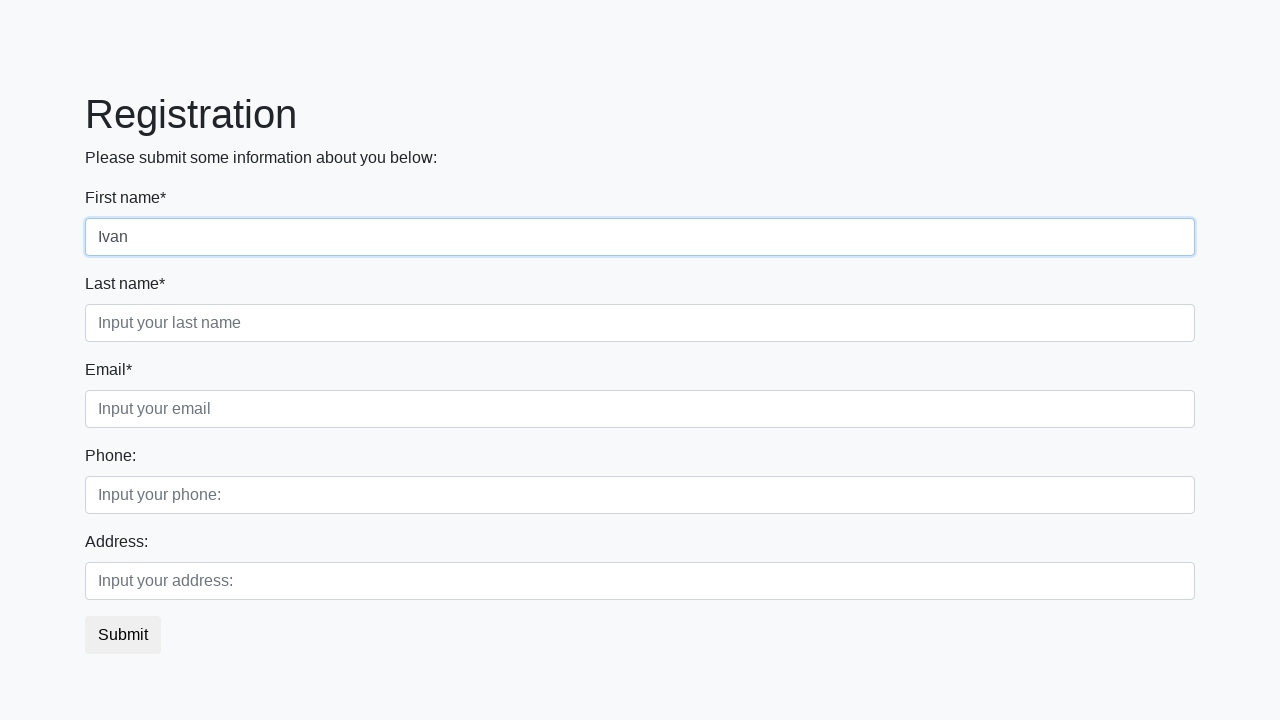

Filled last name field with 'Petrov' on .form-control.second
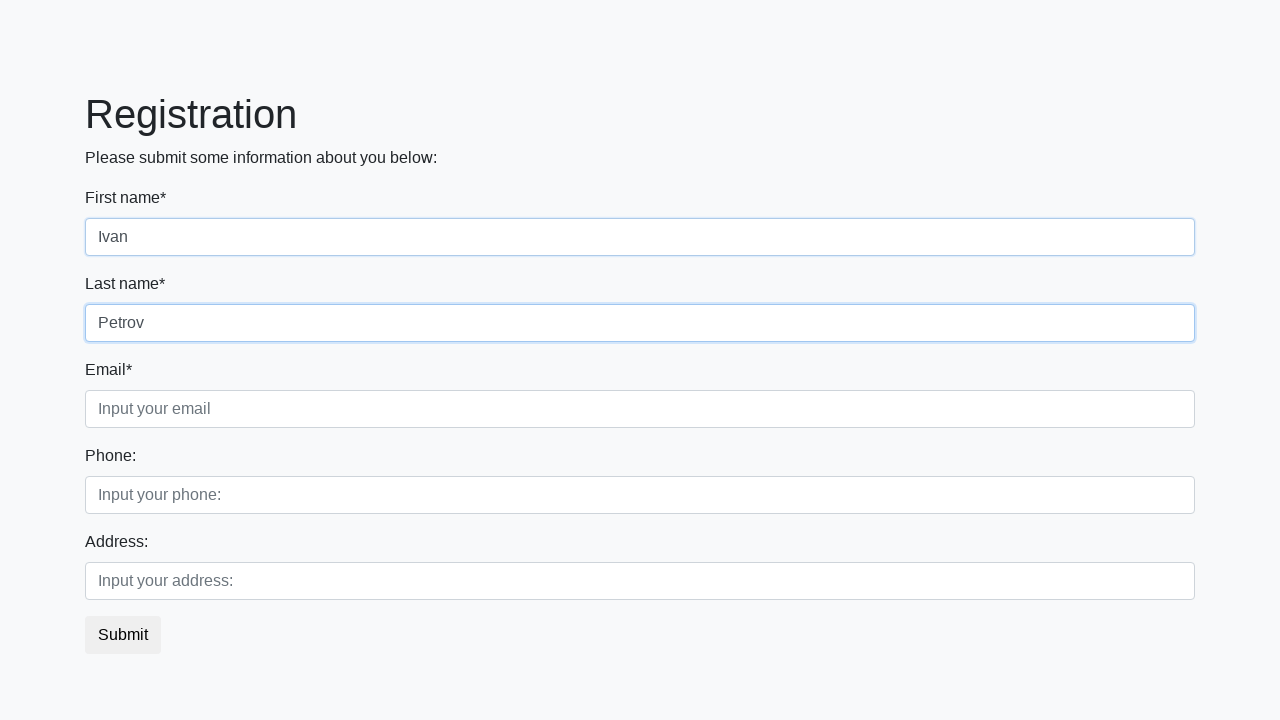

Filled email field with 'email@mail.com' on .form-control.third
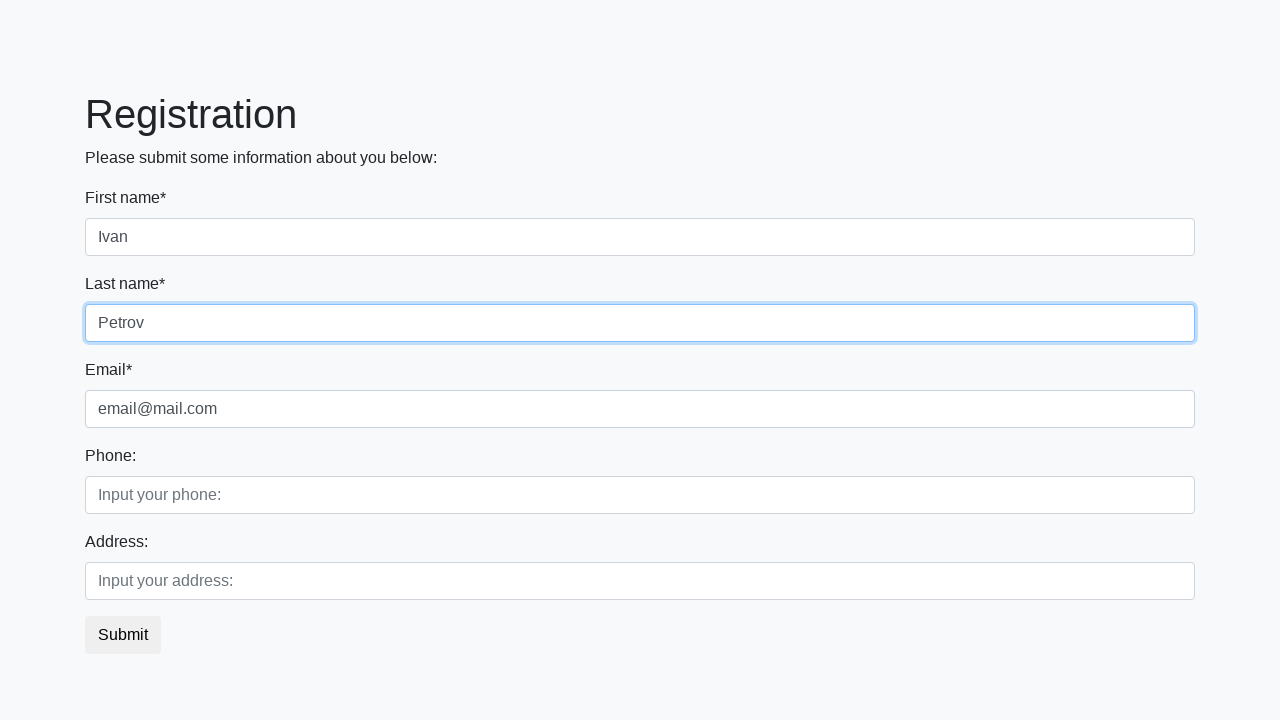

Filled phone field with '7509534881234' on input[placeholder='Input your phone:']
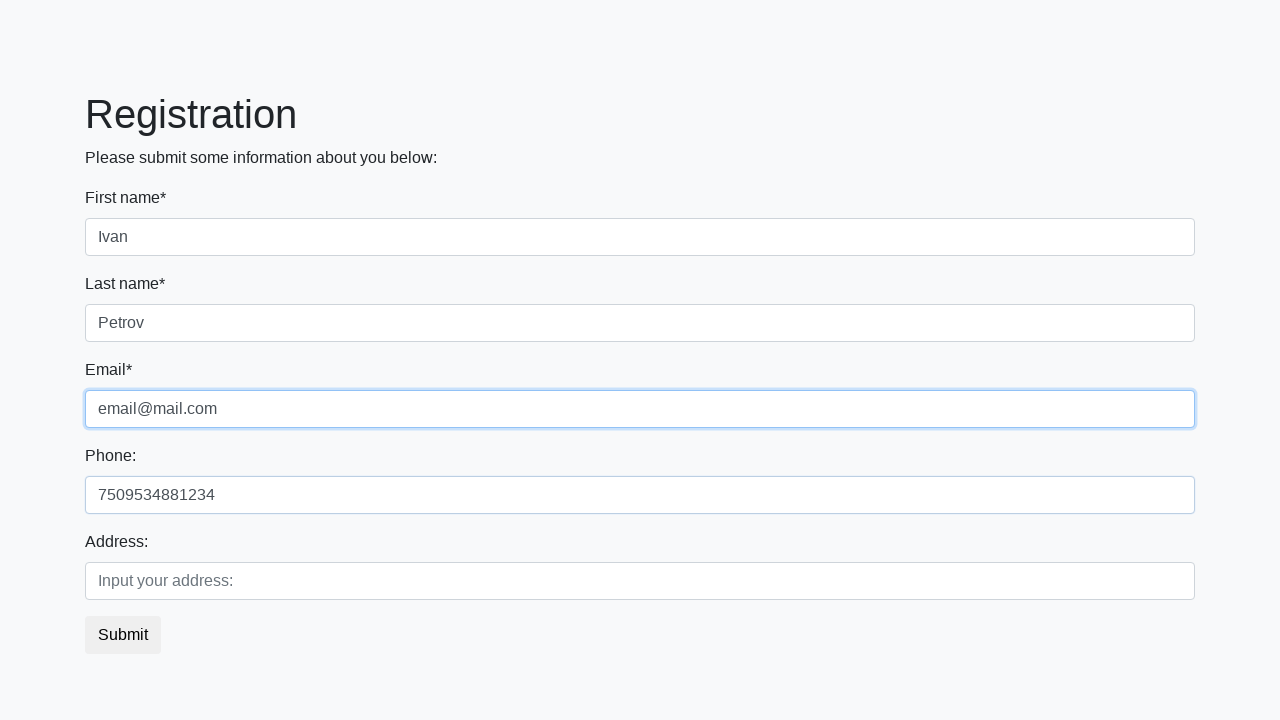

Filled address field with 'Tyumen' on input[placeholder='Input your address:']
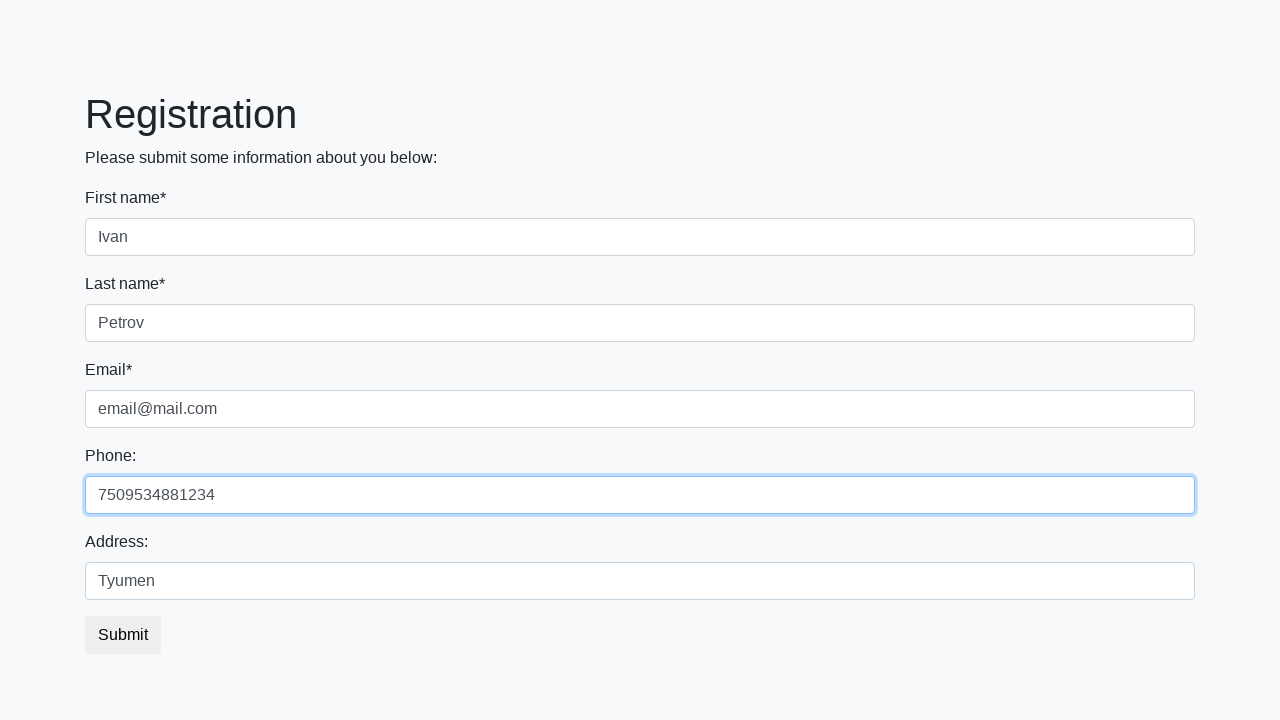

Clicked submit button to register at (123, 635) on button.btn
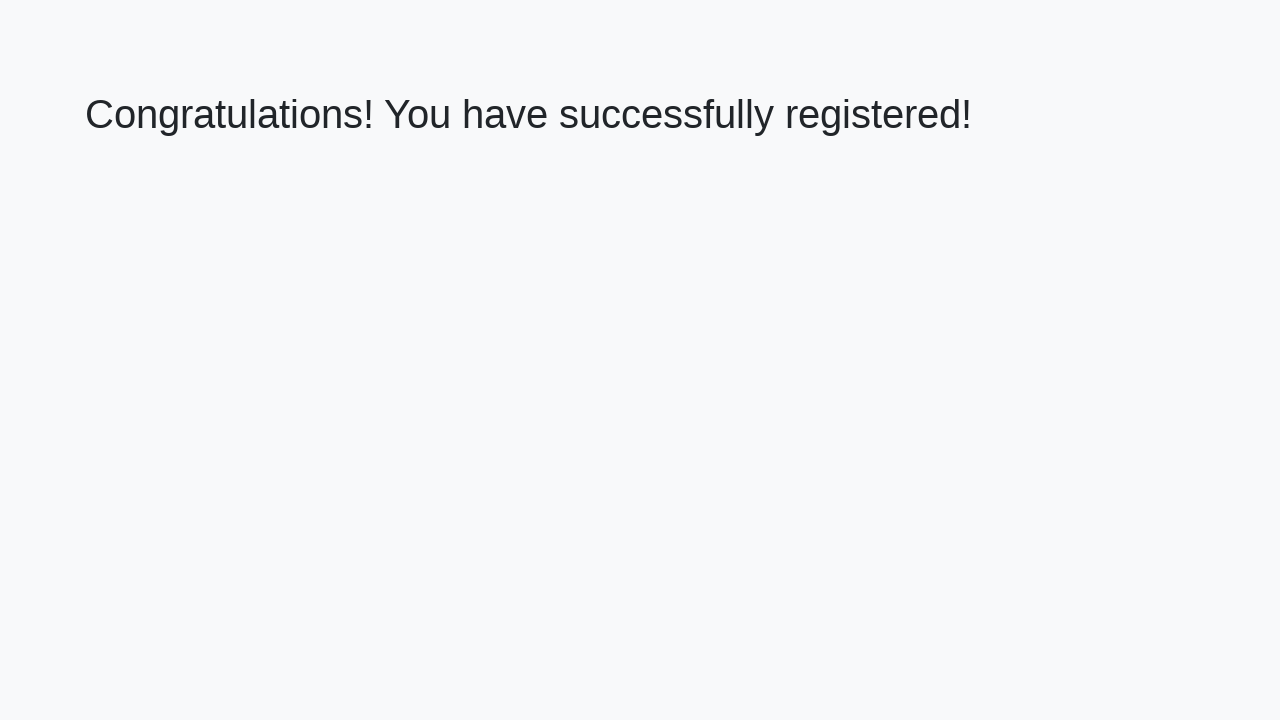

Success message header loaded
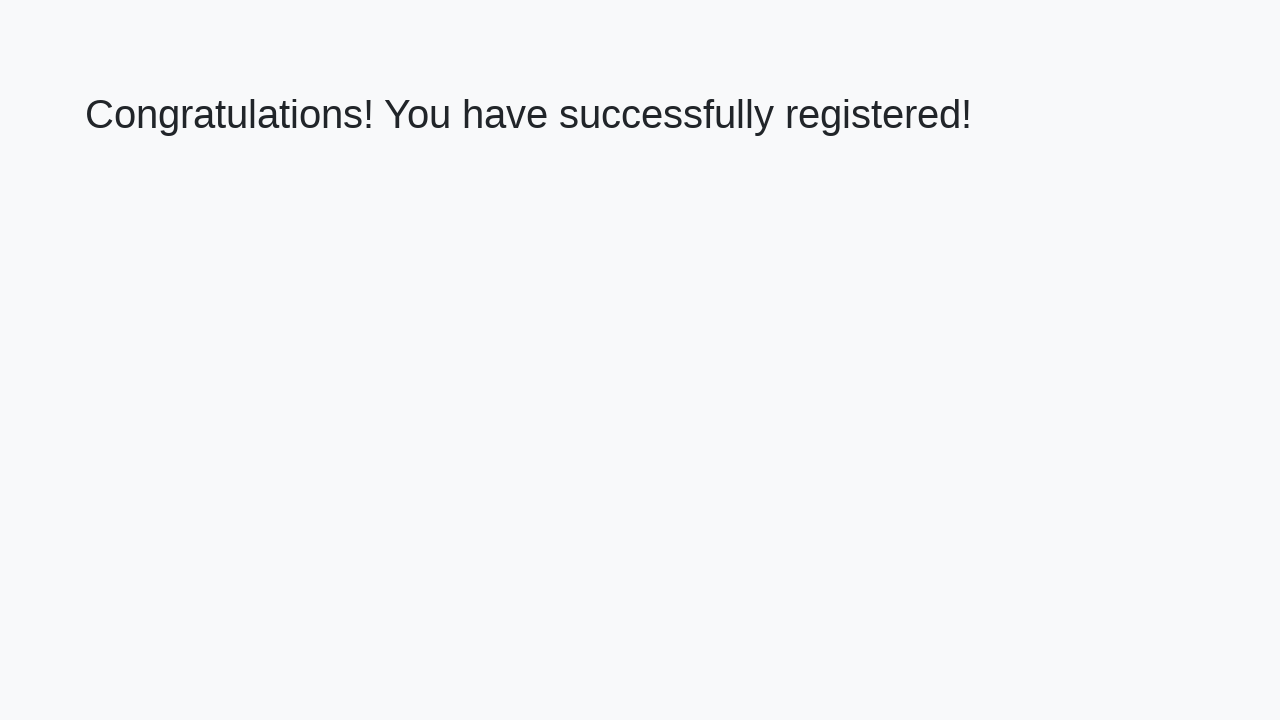

Retrieved success message text
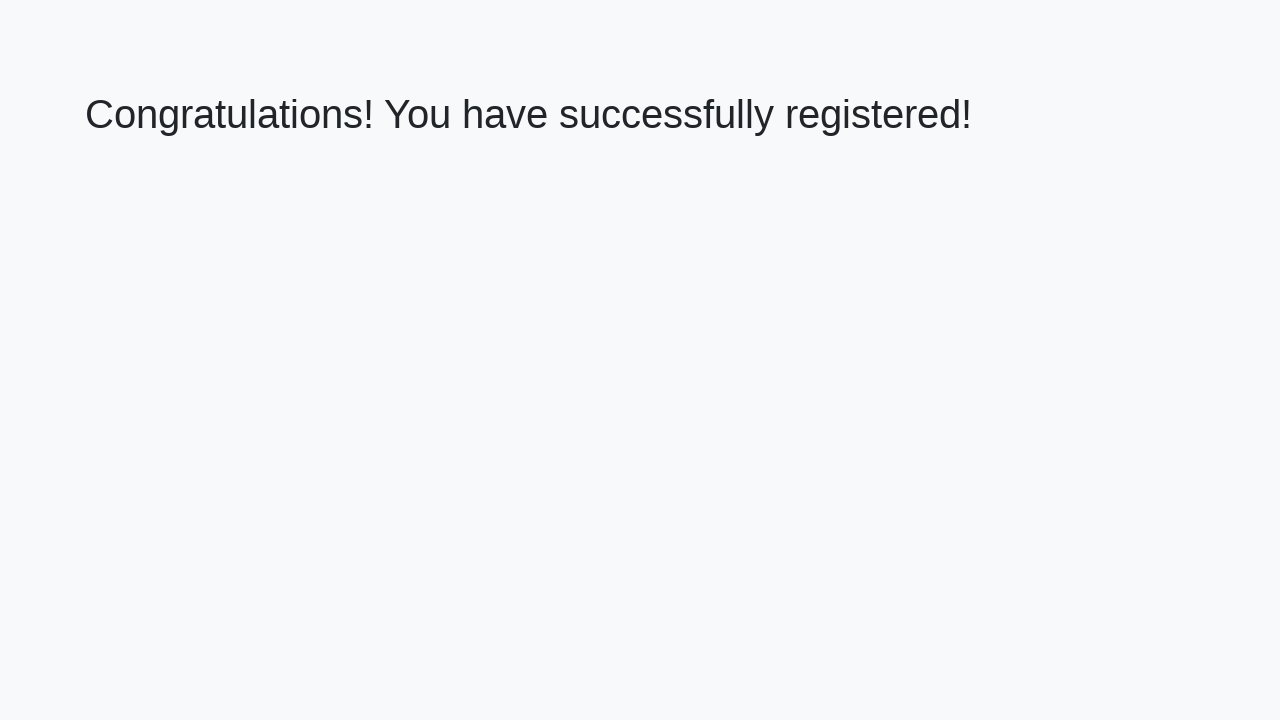

Verified success message: 'Congratulations! You have successfully registered!'
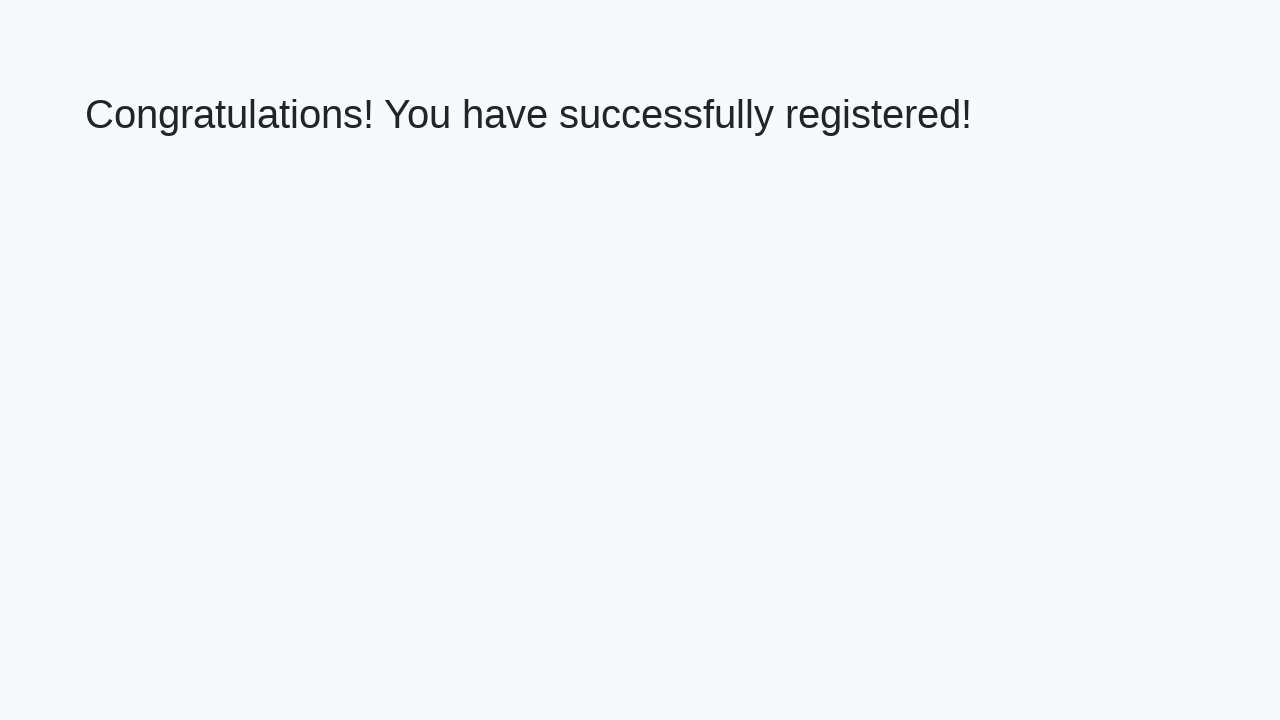

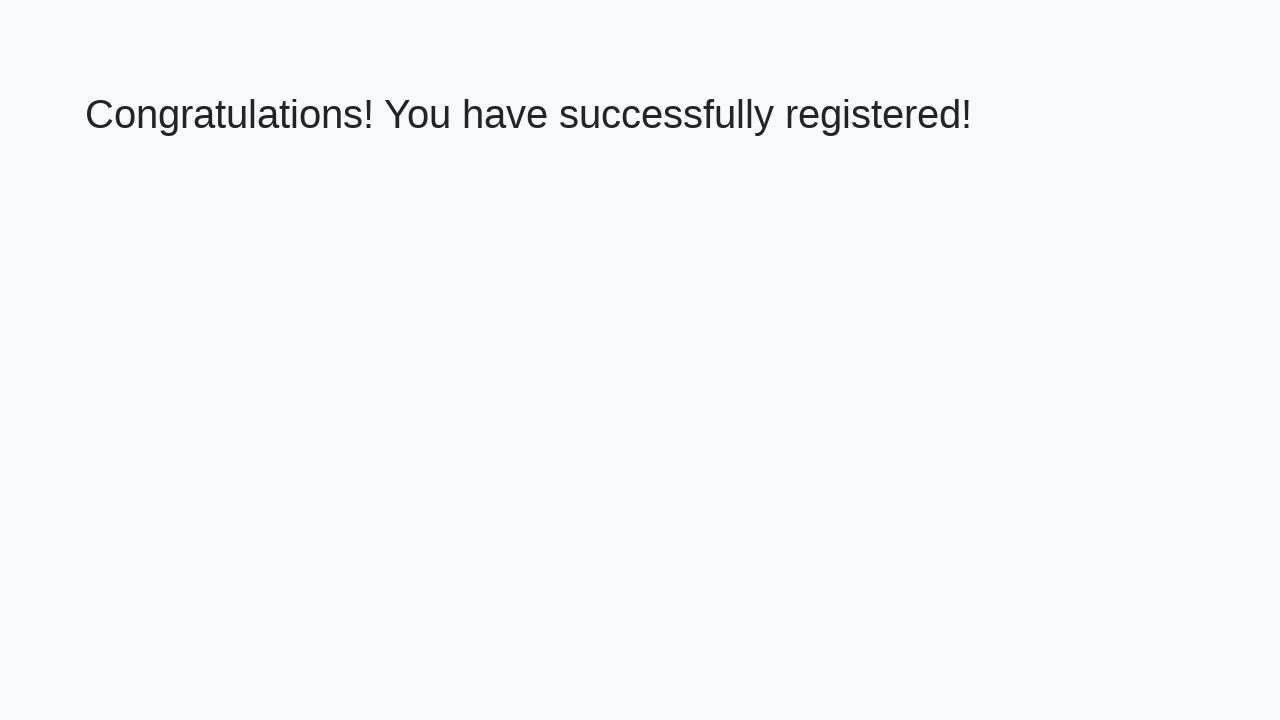